Tests marking all todo items as completed using the toggle all checkbox

Starting URL: https://demo.playwright.dev/todomvc

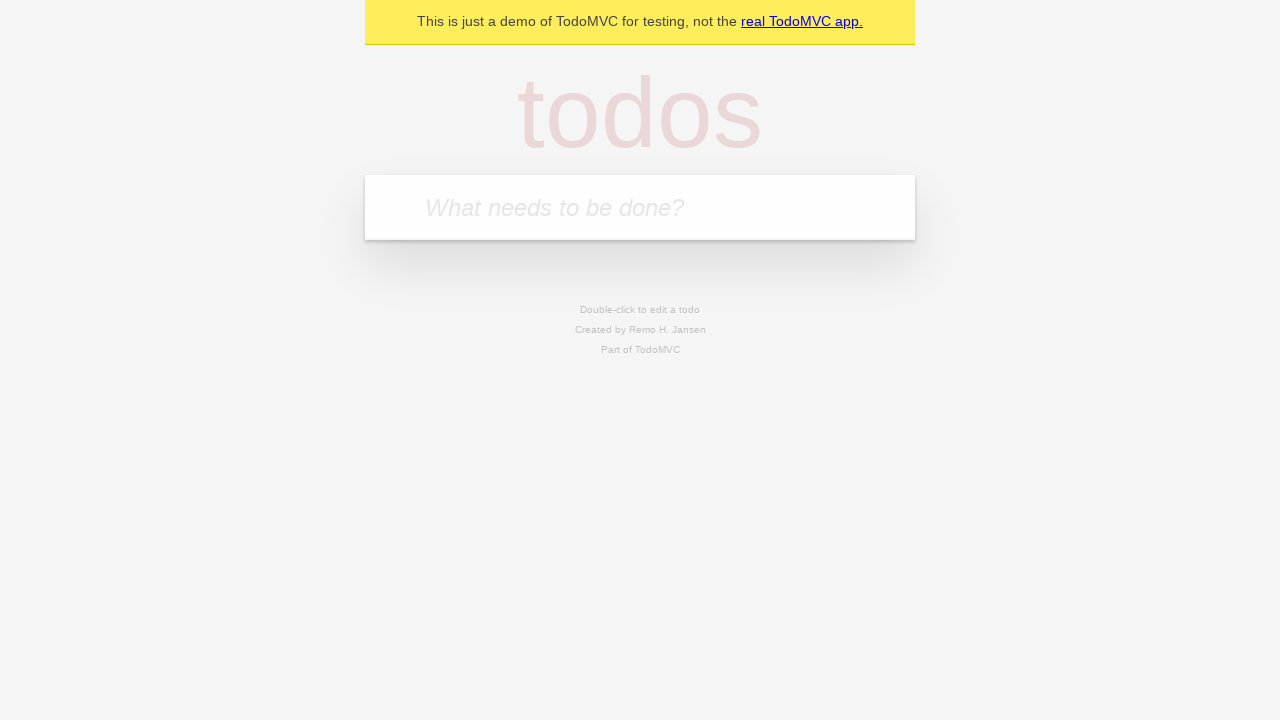

Navigated to TodoMVC demo page
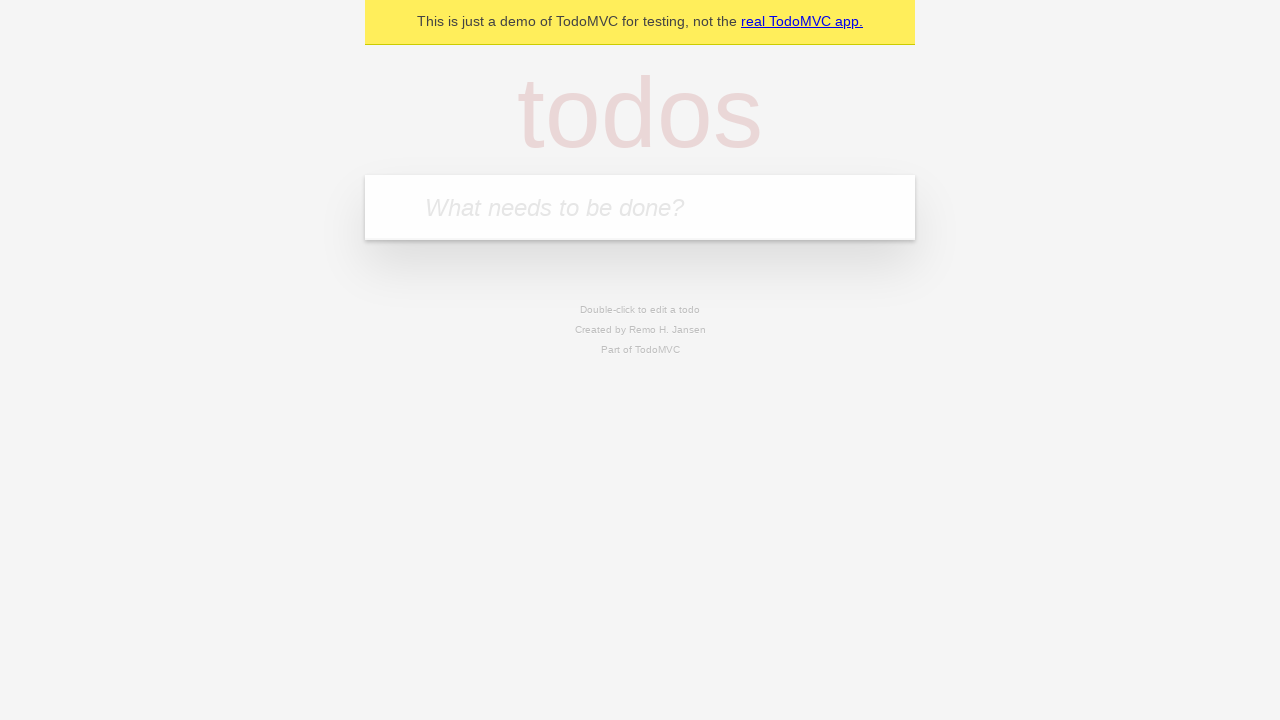

Located the todo input field
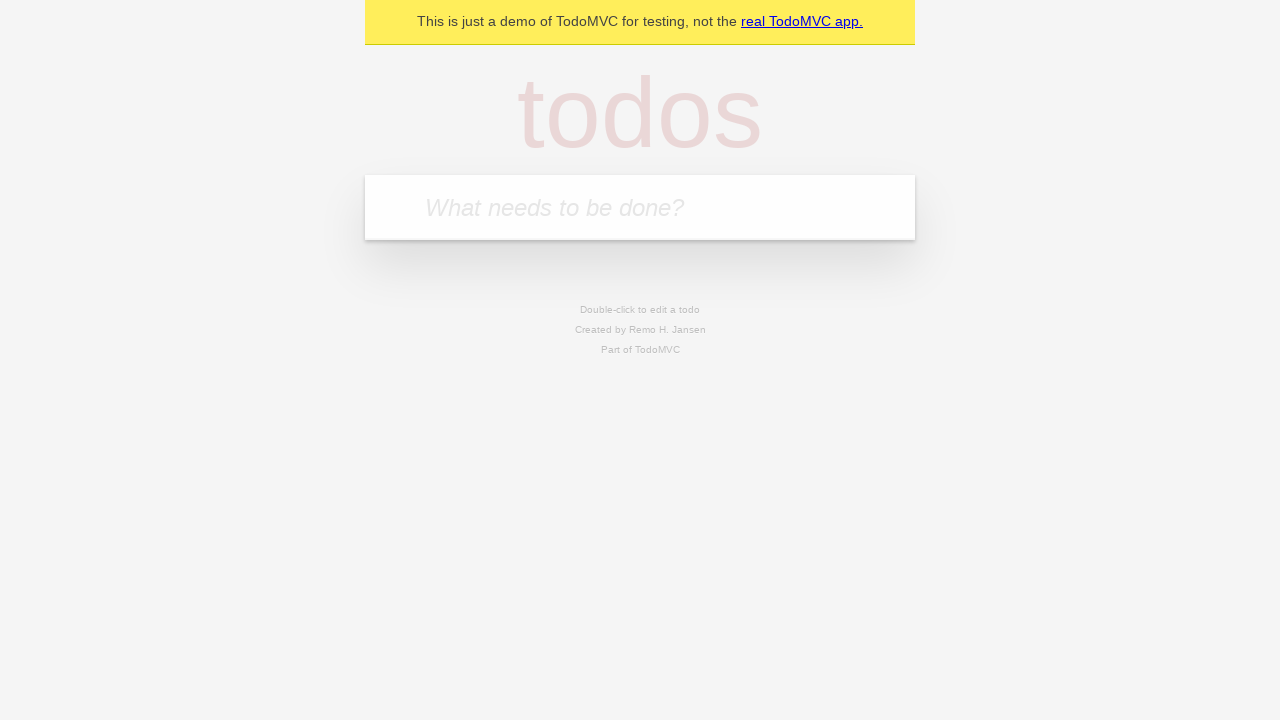

Filled todo input with 'buy some cheese' on internal:attr=[placeholder="What needs to be done?"i]
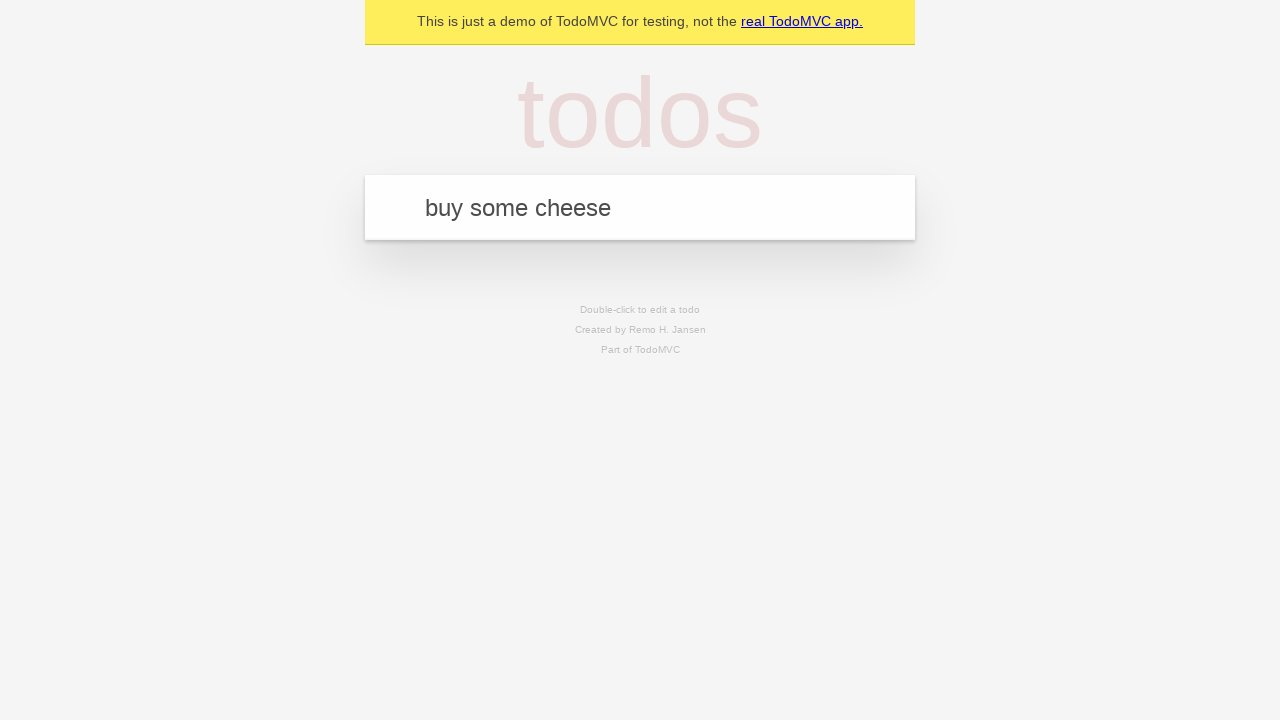

Pressed Enter to add todo 'buy some cheese' on internal:attr=[placeholder="What needs to be done?"i]
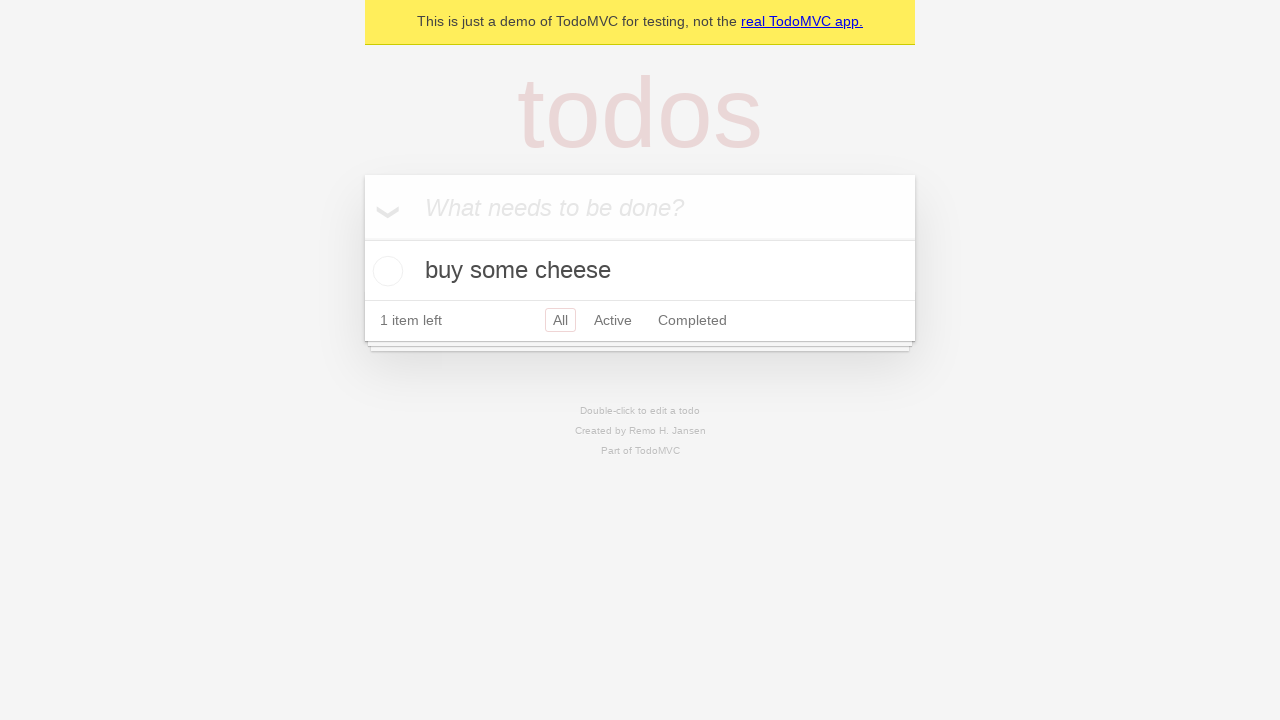

Filled todo input with 'feed the cat' on internal:attr=[placeholder="What needs to be done?"i]
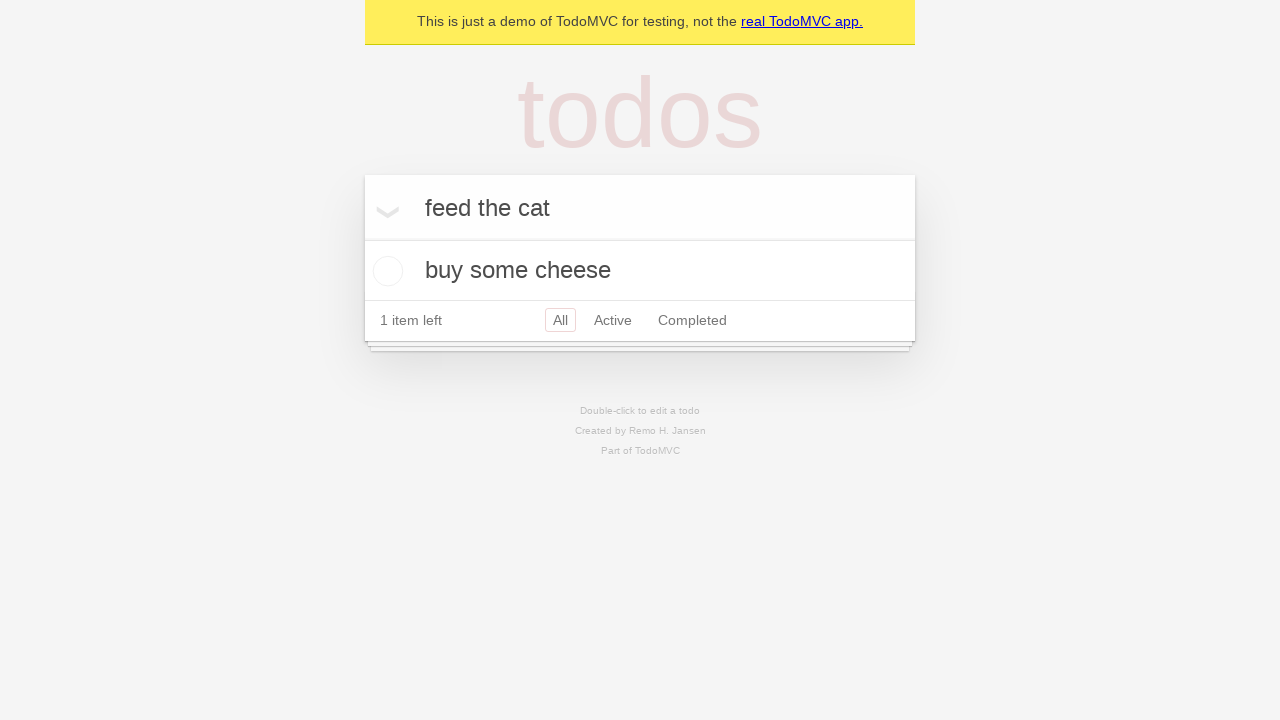

Pressed Enter to add todo 'feed the cat' on internal:attr=[placeholder="What needs to be done?"i]
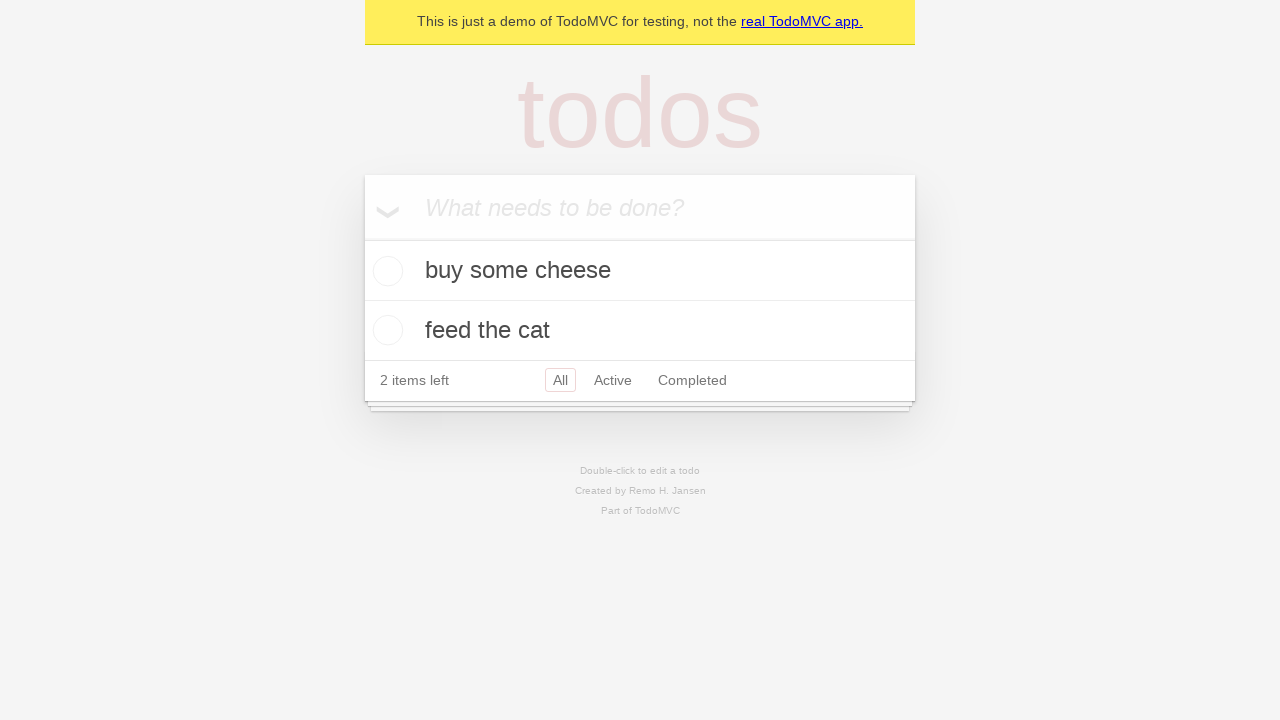

Filled todo input with 'book a doctors appointment' on internal:attr=[placeholder="What needs to be done?"i]
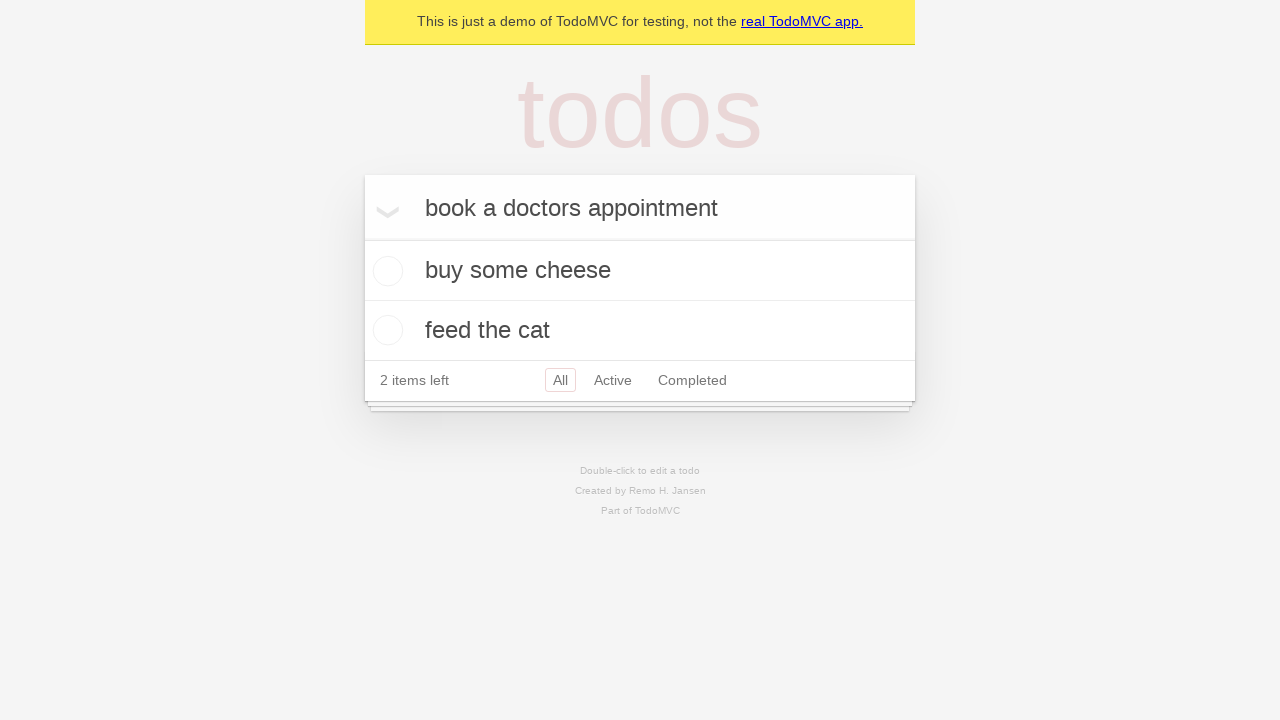

Pressed Enter to add todo 'book a doctors appointment' on internal:attr=[placeholder="What needs to be done?"i]
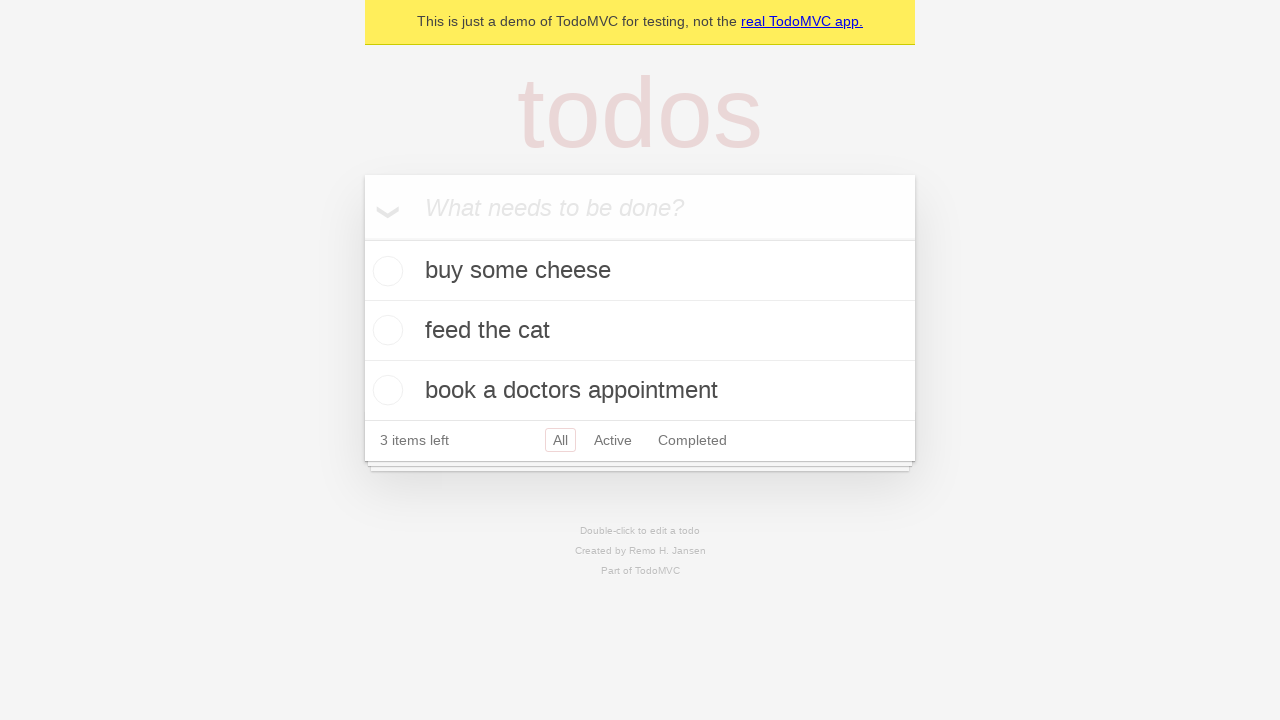

Checked 'Mark all as complete' checkbox at (362, 238) on internal:label="Mark all as complete"i
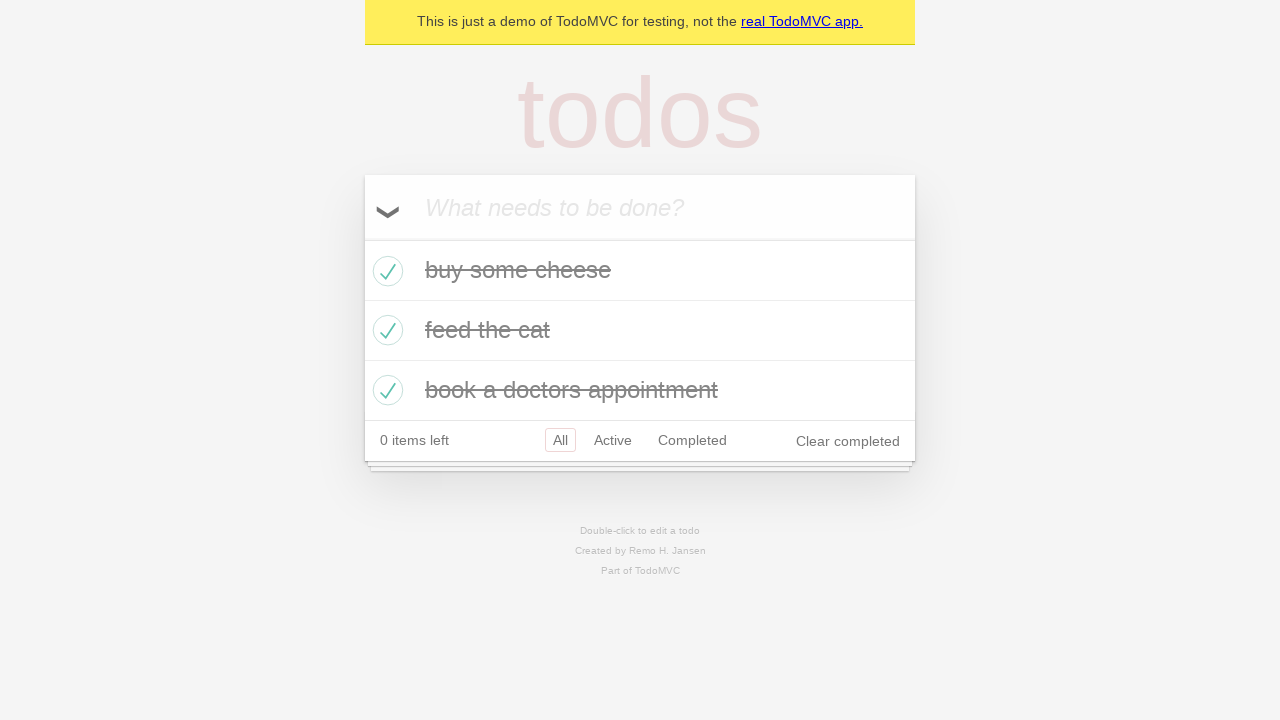

Verified that all todo items are marked as completed
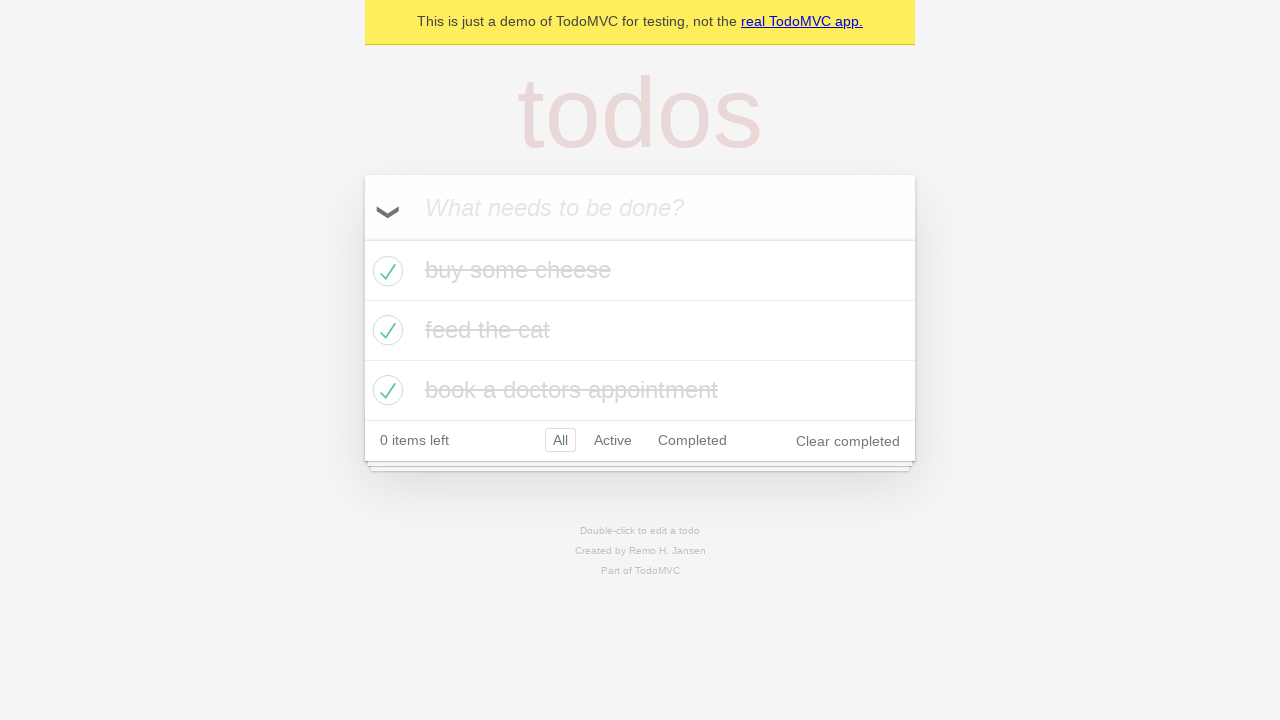

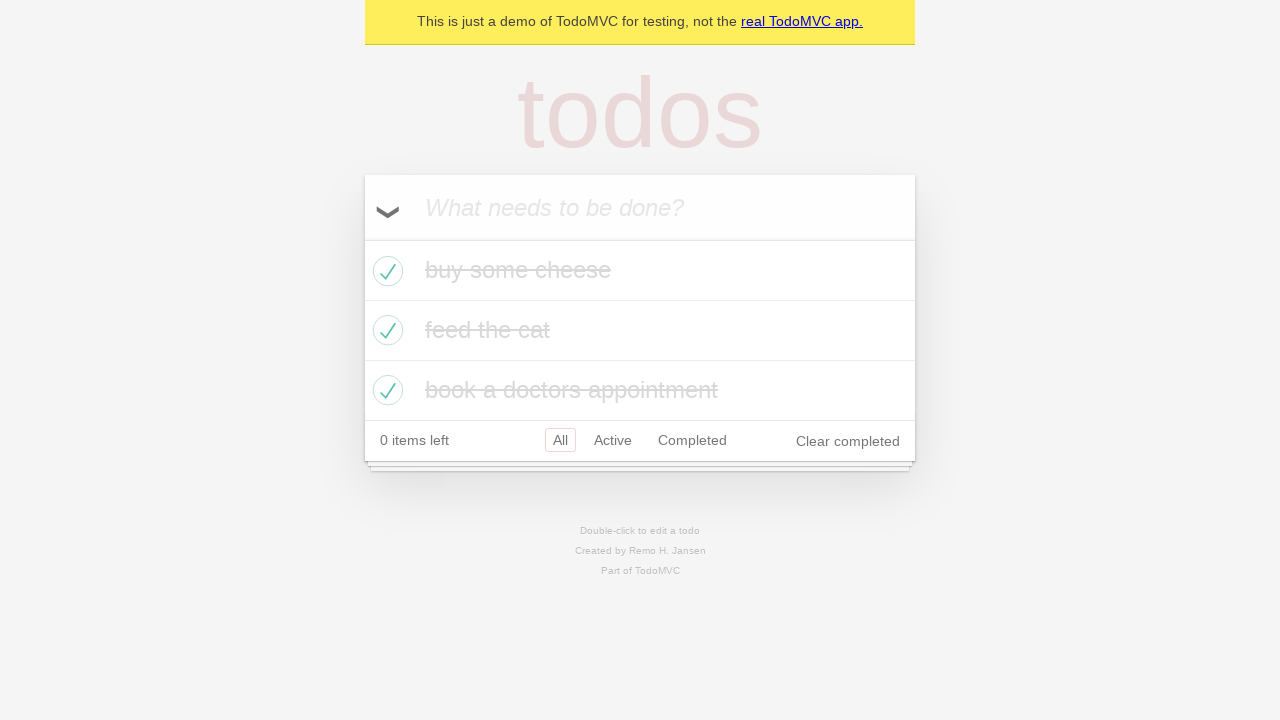